Tests clicking the JS Prompt button, entering text into the prompt, accepting it, and verifying the result message contains the entered text.

Starting URL: https://the-internet.herokuapp.com/javascript_alerts

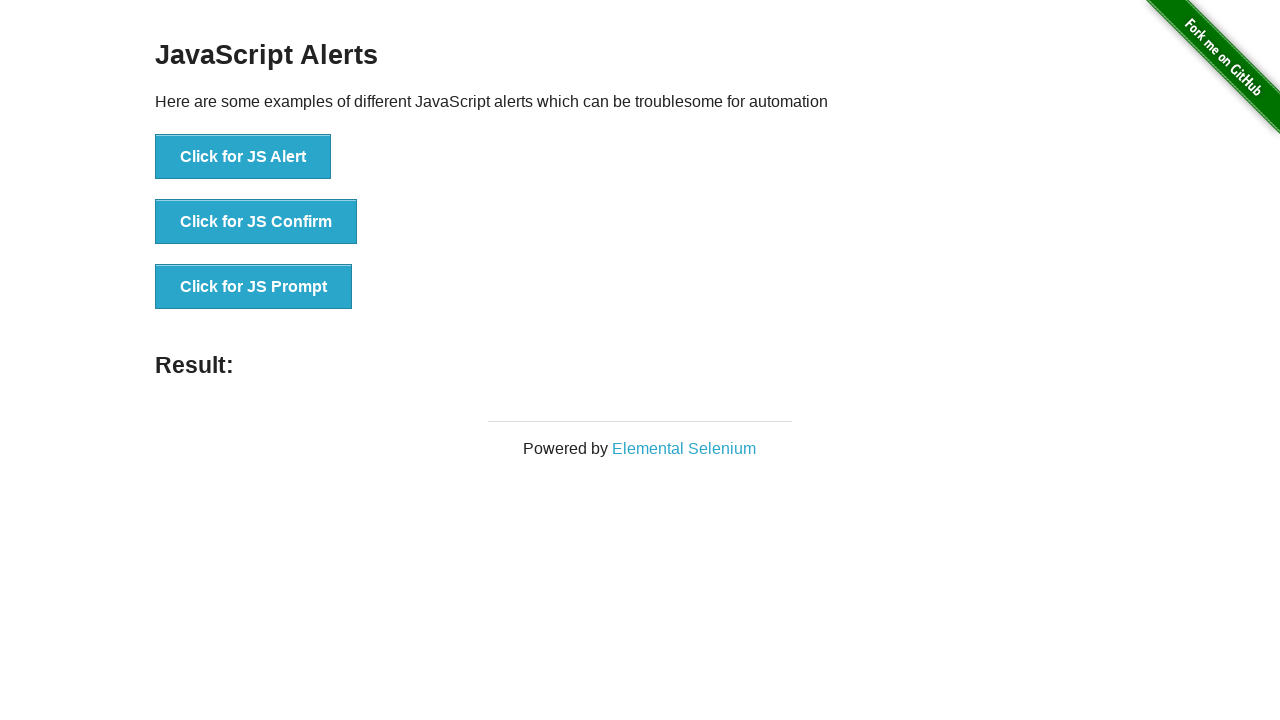

Set up dialog handler to accept prompt with 'hello world test'
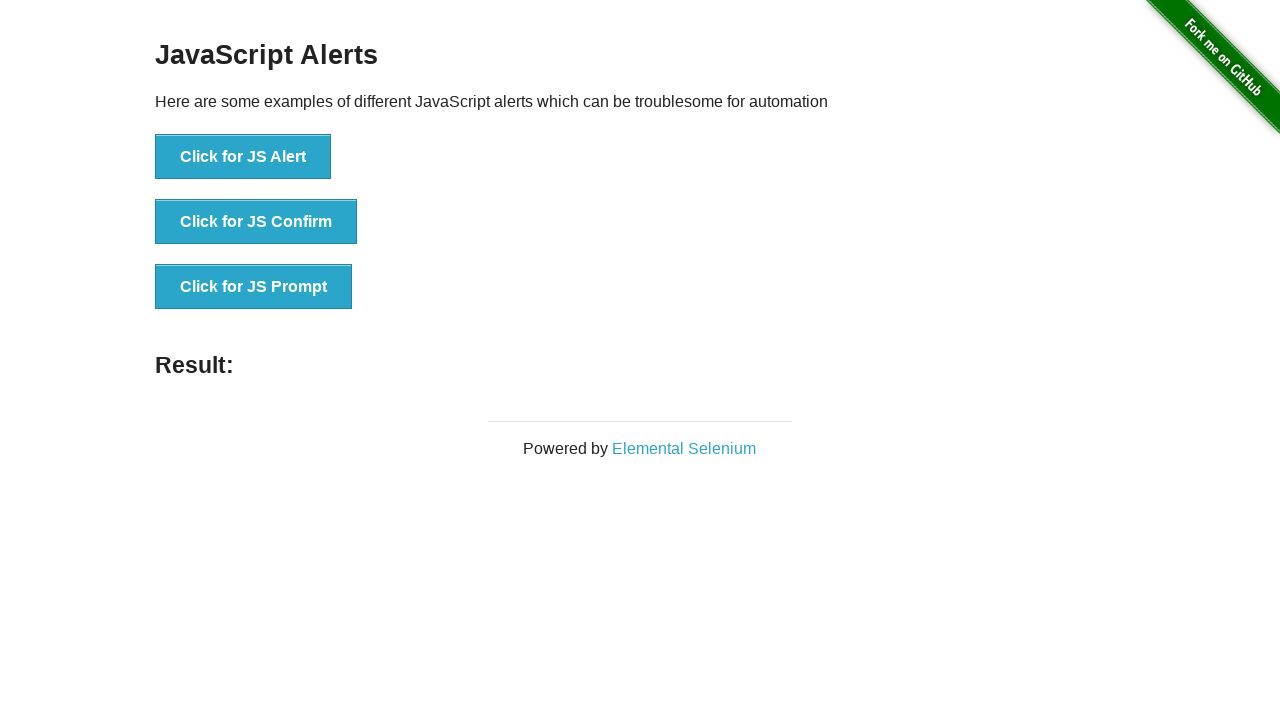

Clicked the JS Prompt button at (254, 287) on button[onclick*='jsPrompt']
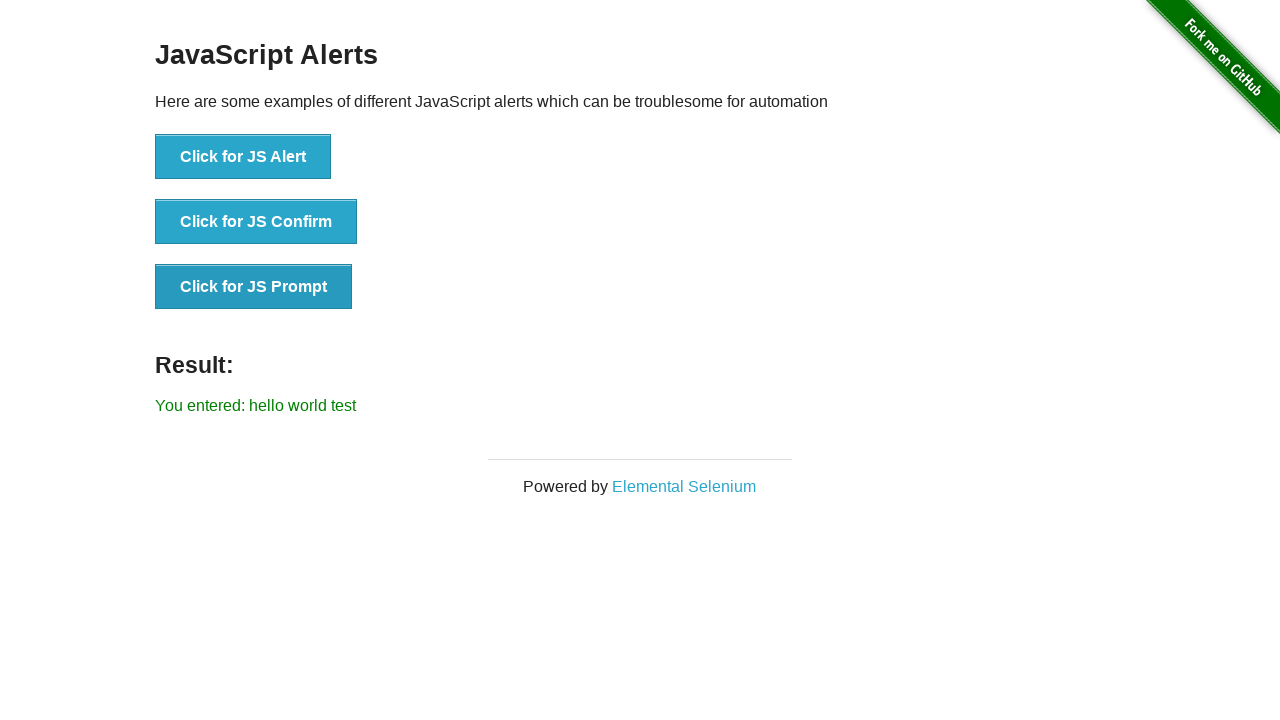

Result message appeared after accepting prompt
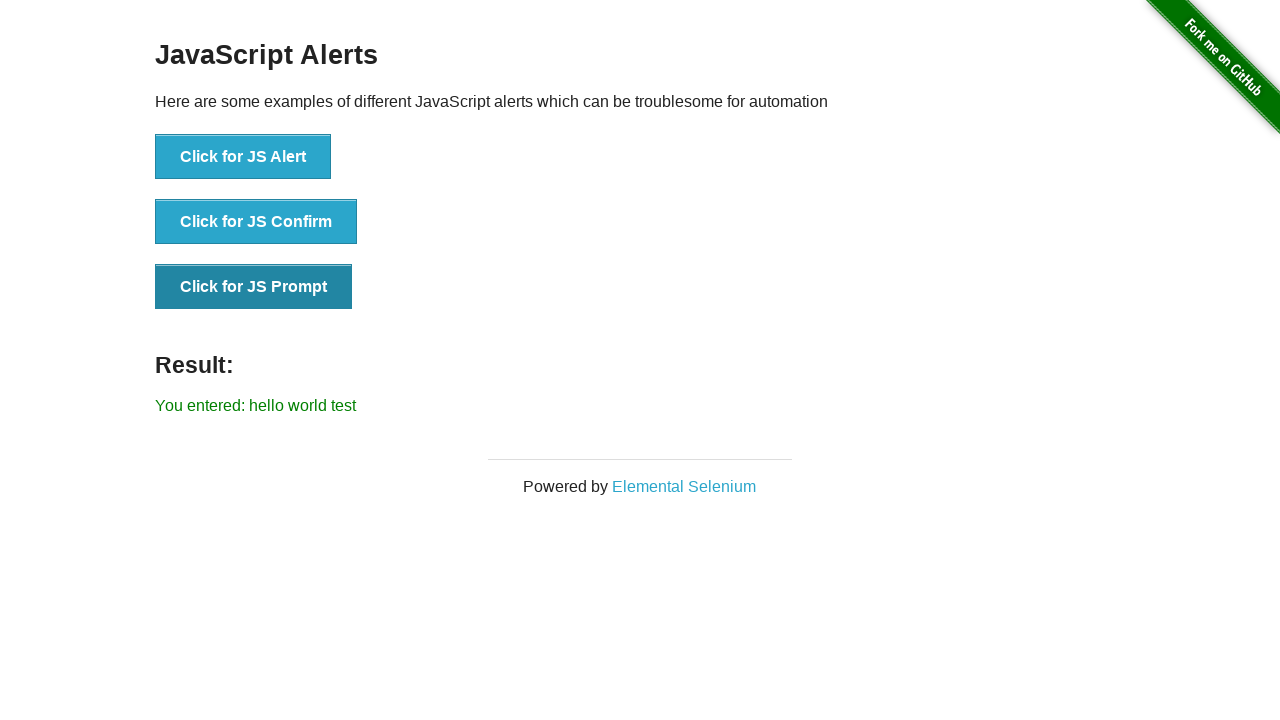

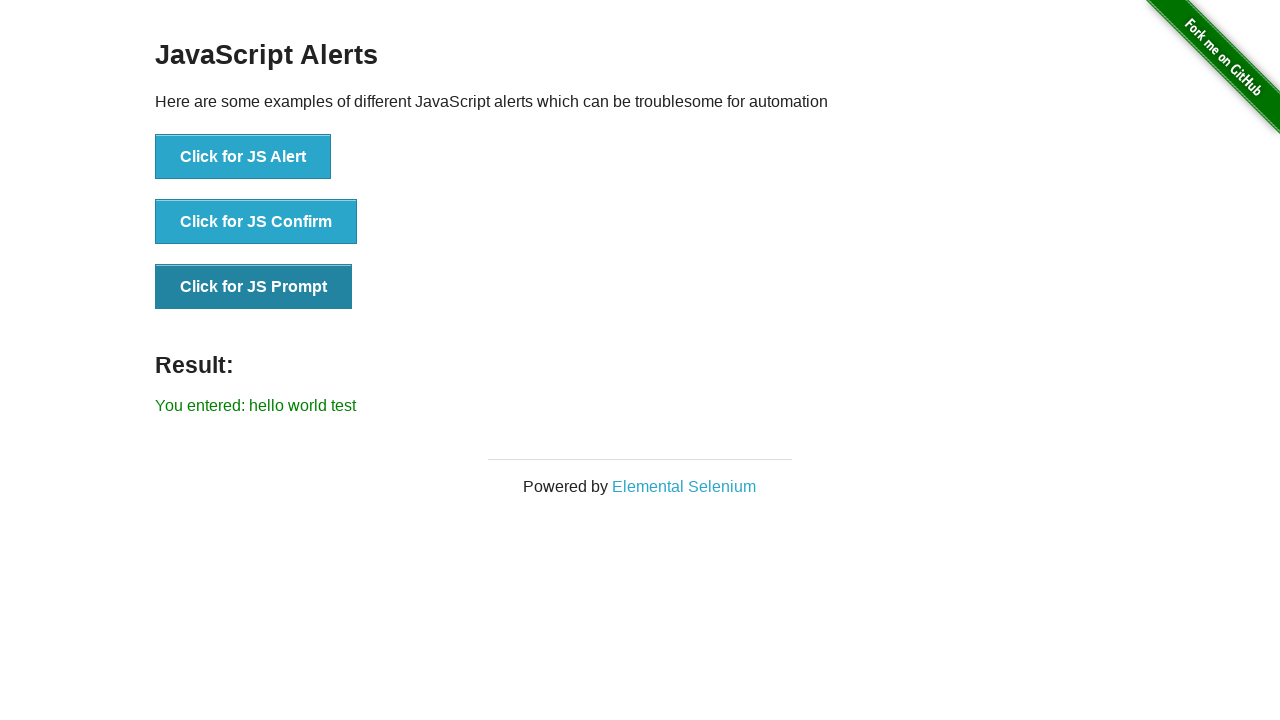